Solves a math problem by reading two numbers from the page, calculating their sum, and selecting the result from a dropdown menu

Starting URL: http://suninjuly.github.io/selects2.html

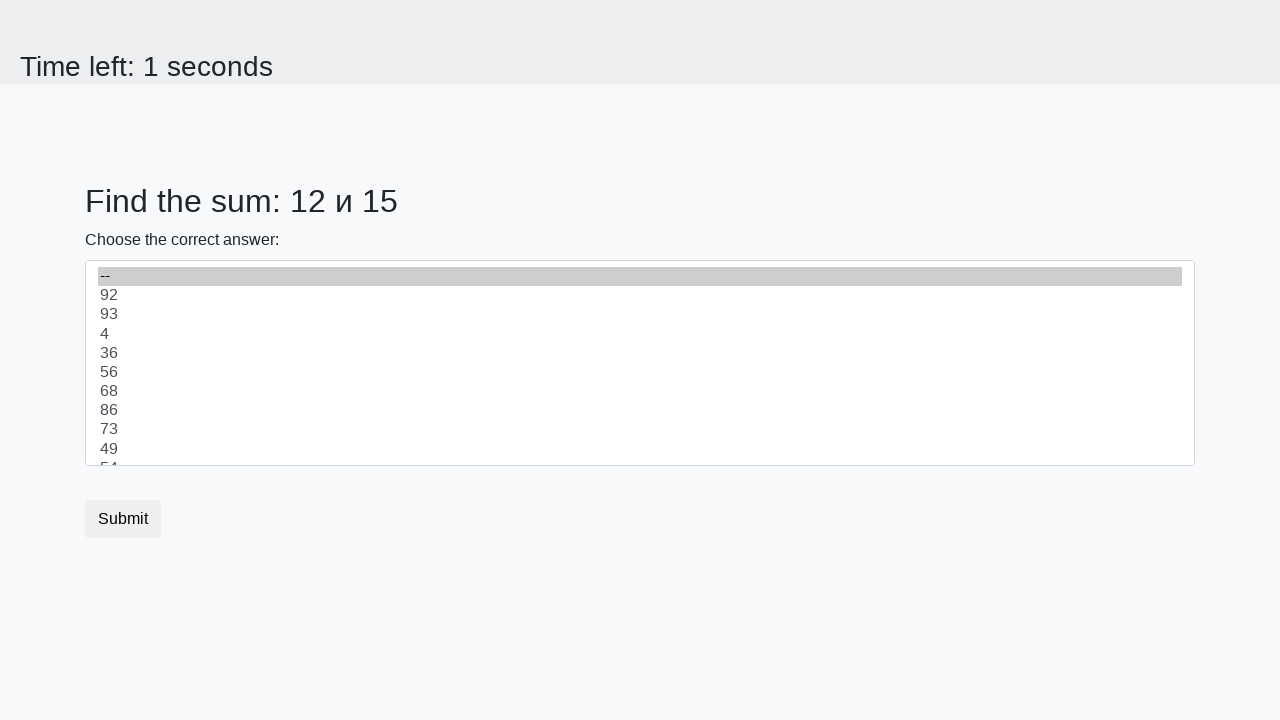

Read first number from page
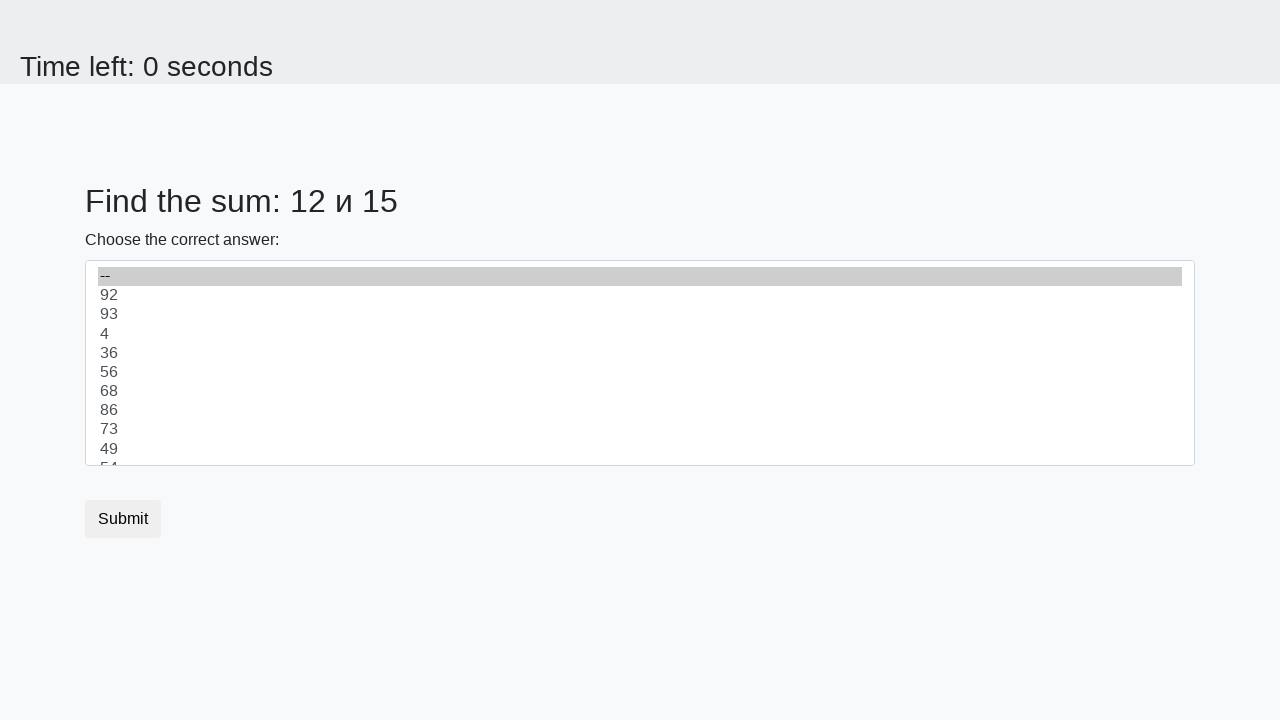

Read second number from page
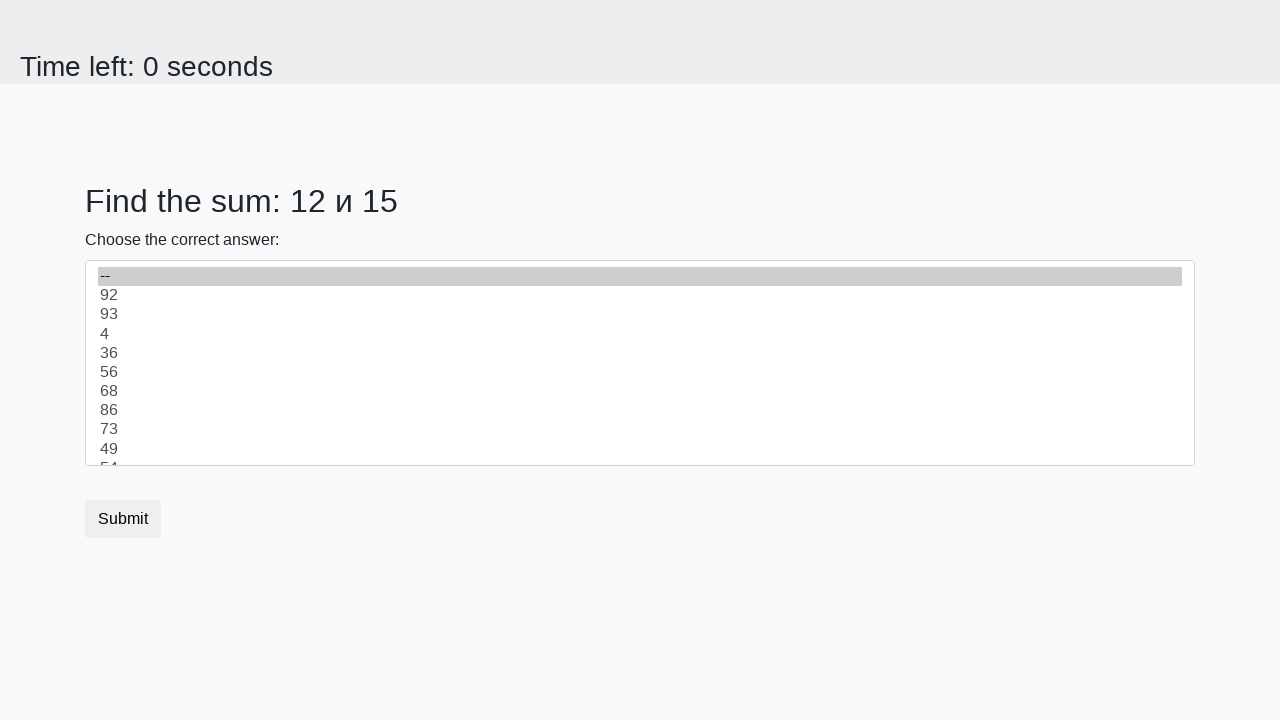

Calculated sum: 12 + 15 = 27
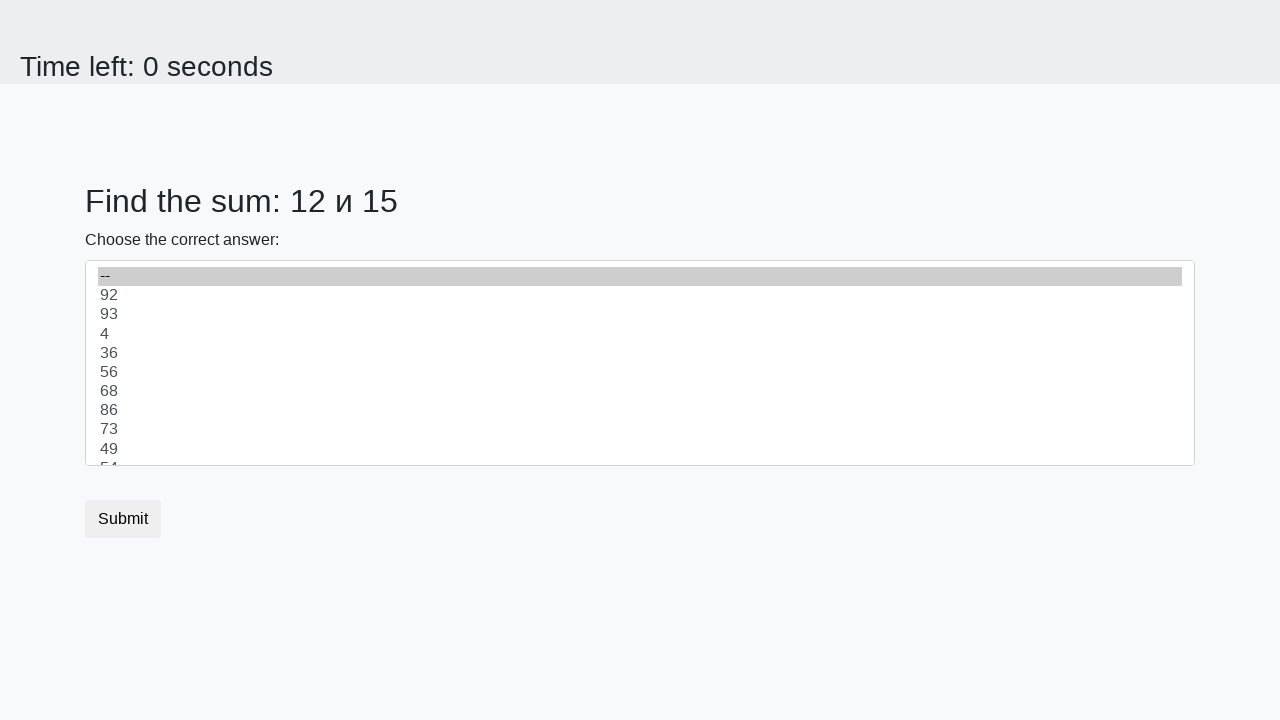

Clicked dropdown menu to open it at (640, 363) on select.custom-select
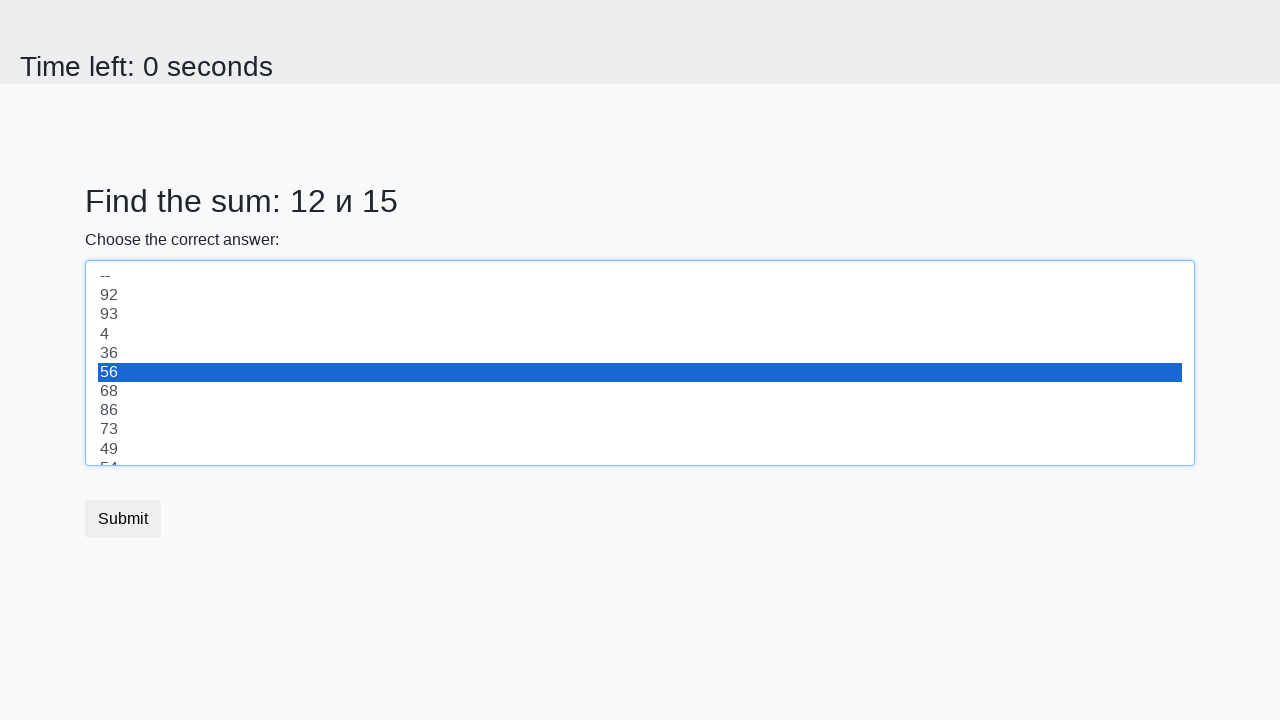

Selected calculated sum 27 from dropdown at (640, 363) on [value='27']
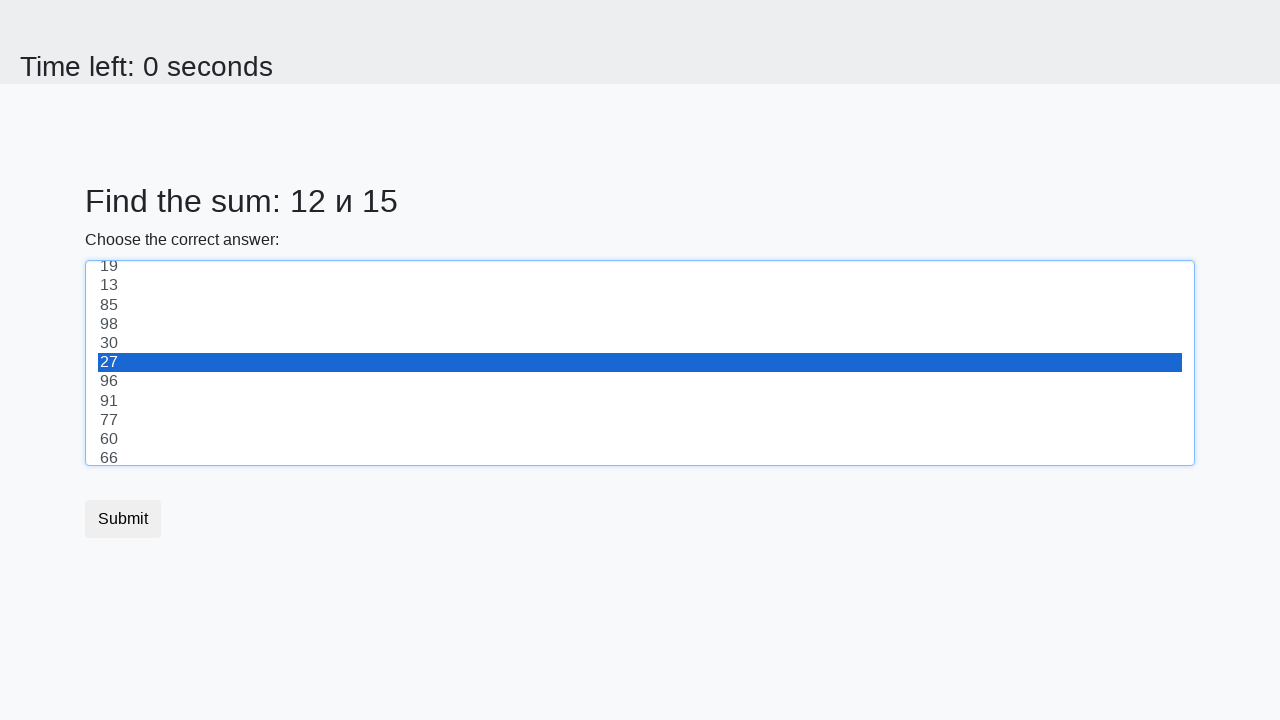

Clicked submit button to submit answer at (123, 519) on button.btn
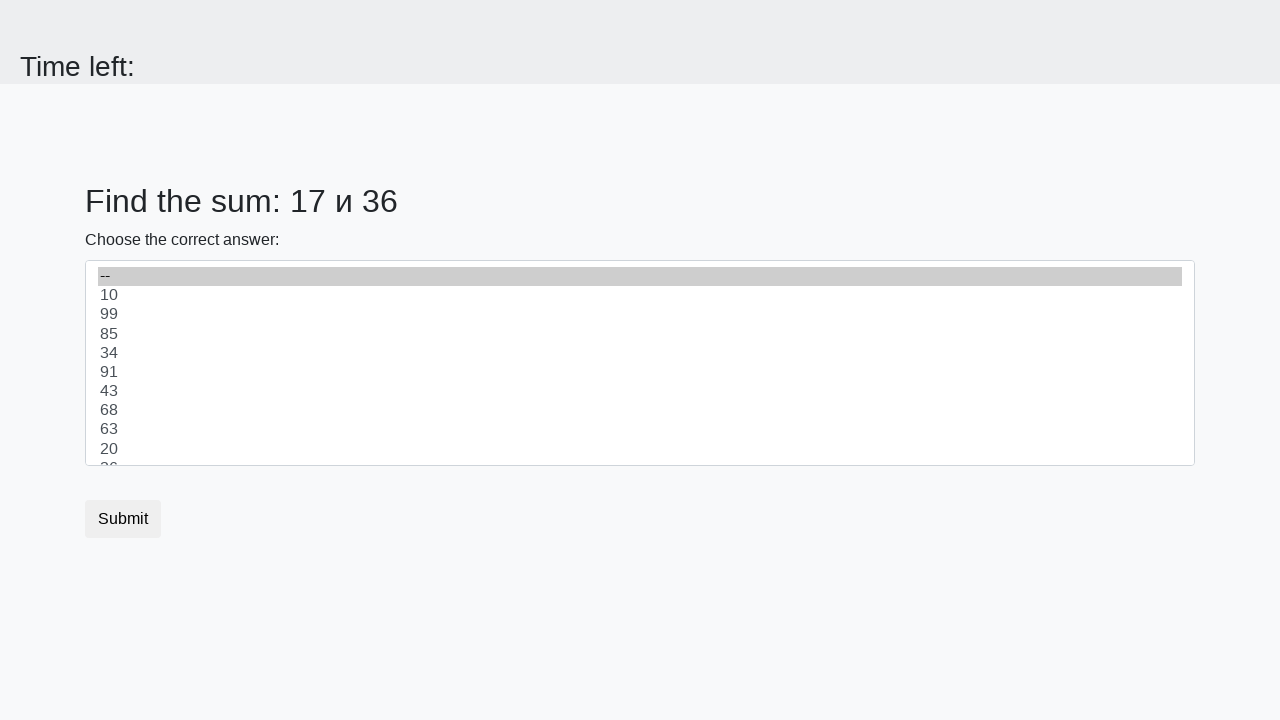

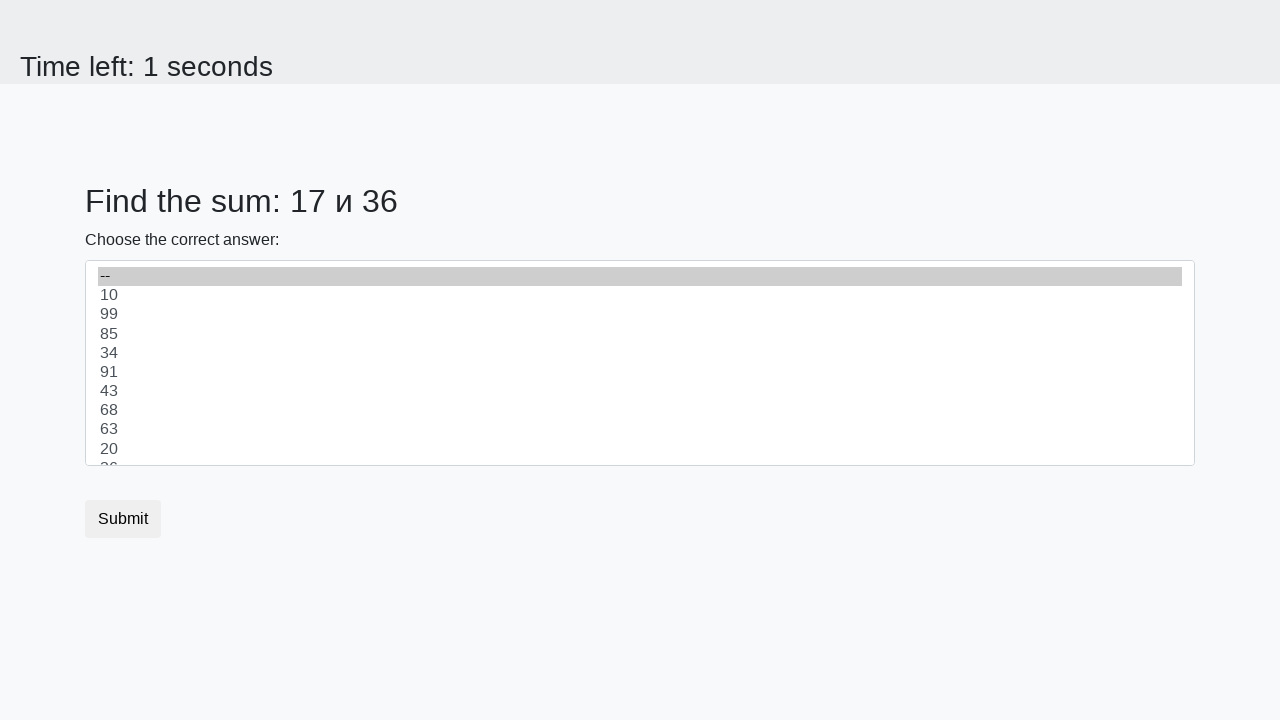